Tests a JavaScript prompt alert by clicking a button, entering text into the prompt, and accepting it.

Starting URL: https://v1.training-support.net/selenium/javascript-alerts

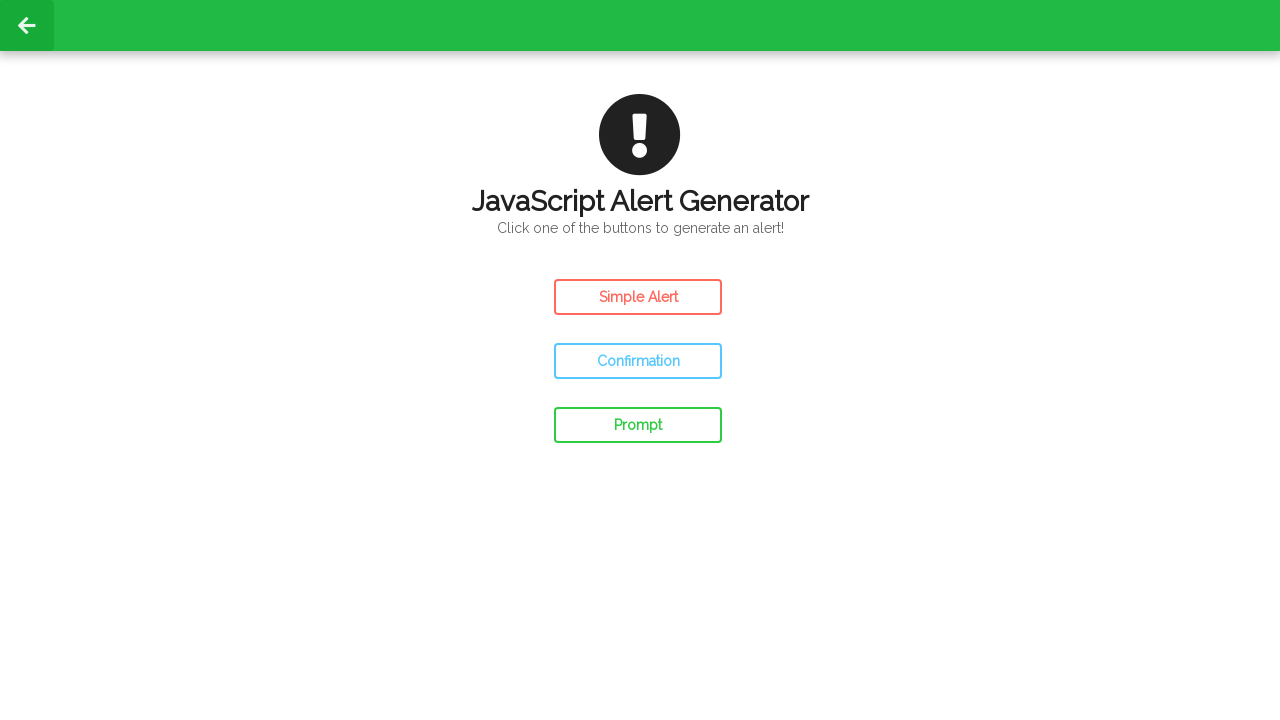

Set up dialog handler to accept prompt with text 'Awesome!'
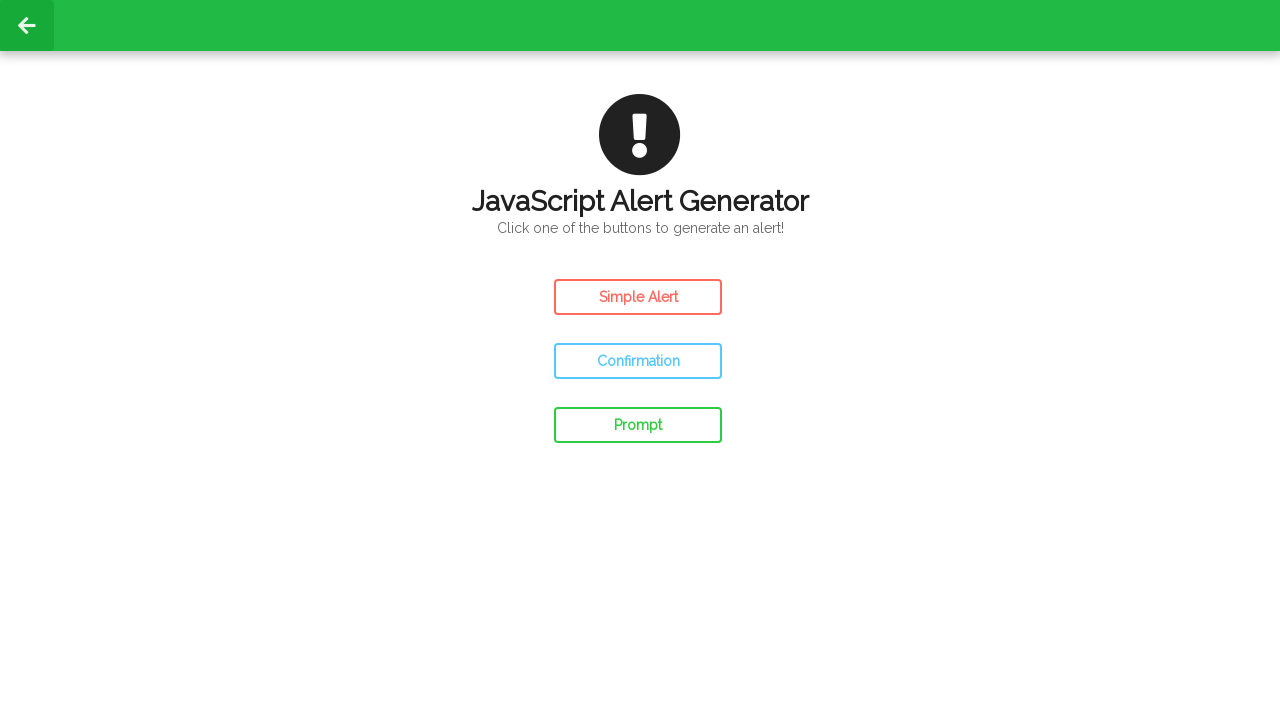

Clicked prompt button to trigger JavaScript alert at (638, 425) on #prompt
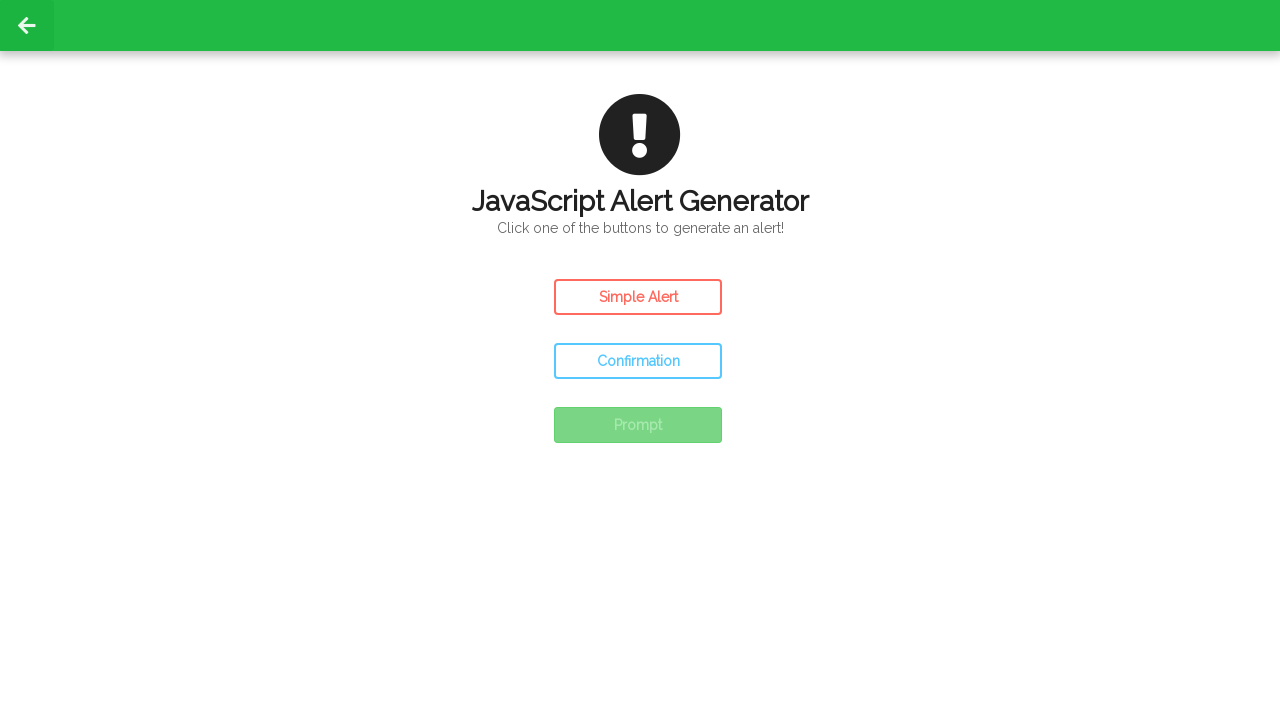

Waited 500ms for prompt alert to be processed
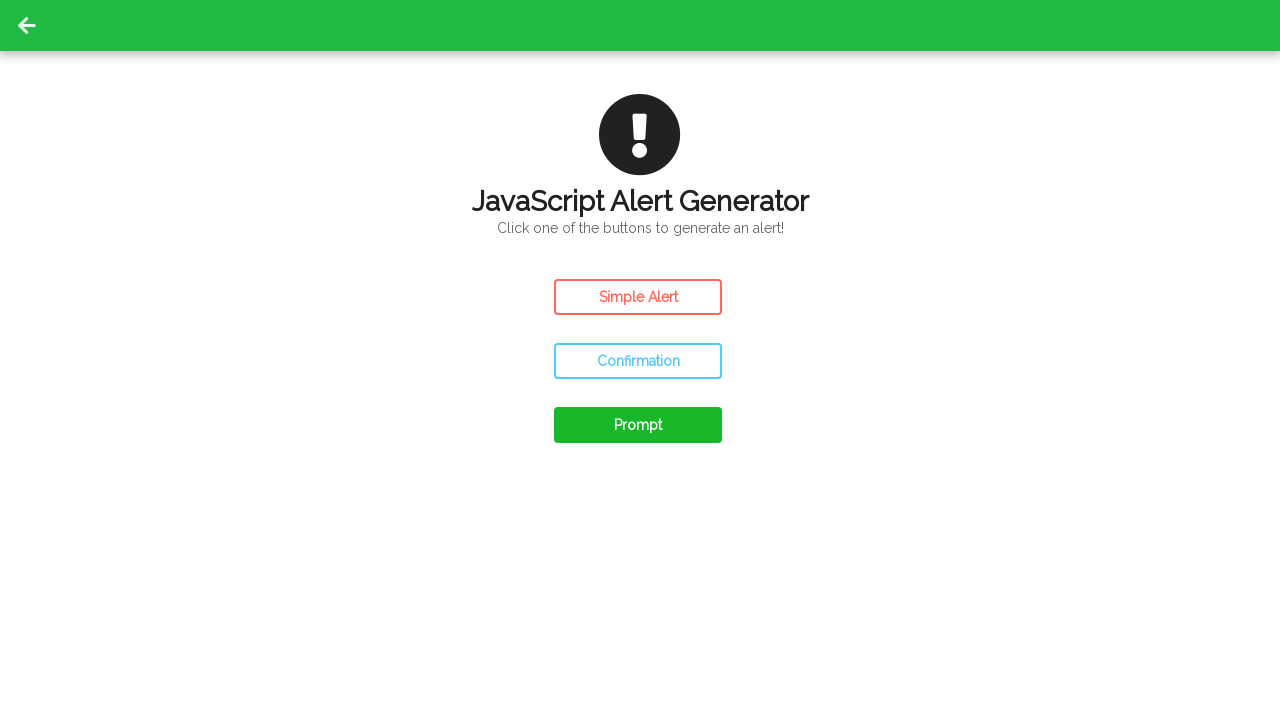

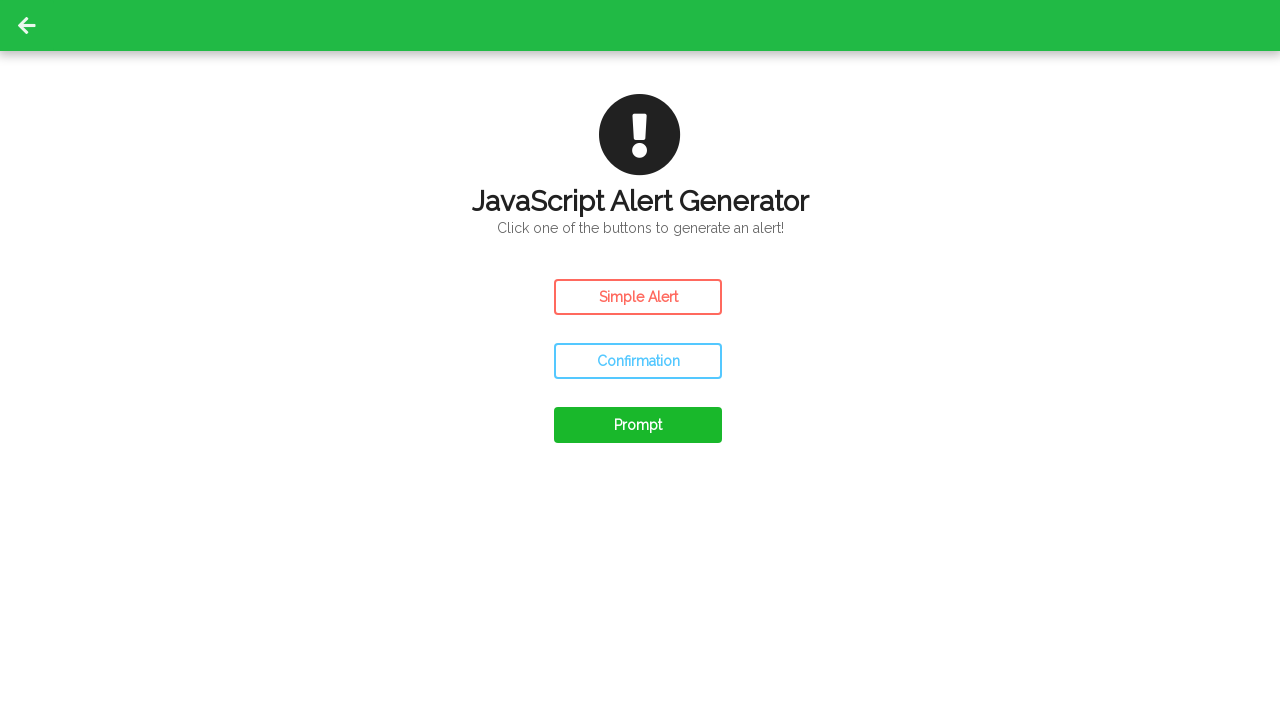